Navigates to Visual Studio Code website and verifies the page loads by checking the title exists

Starting URL: https://code.visualstudio.com/

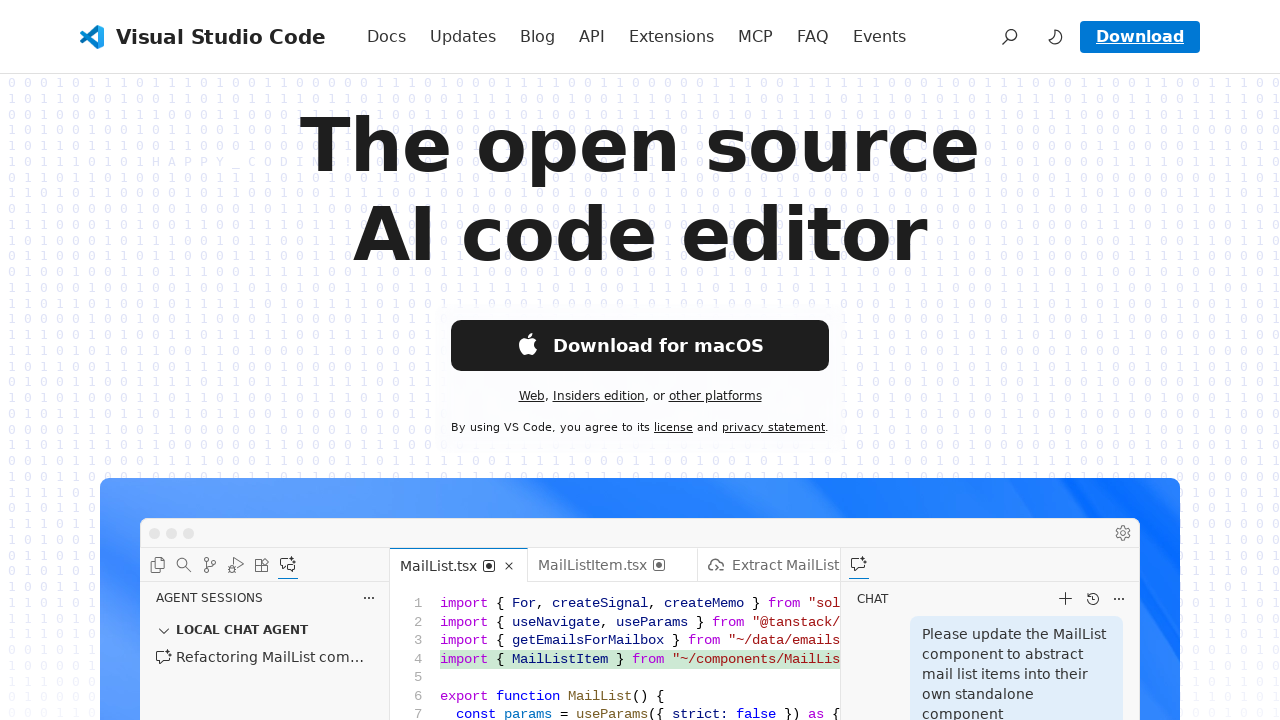

Navigated to Visual Studio Code website
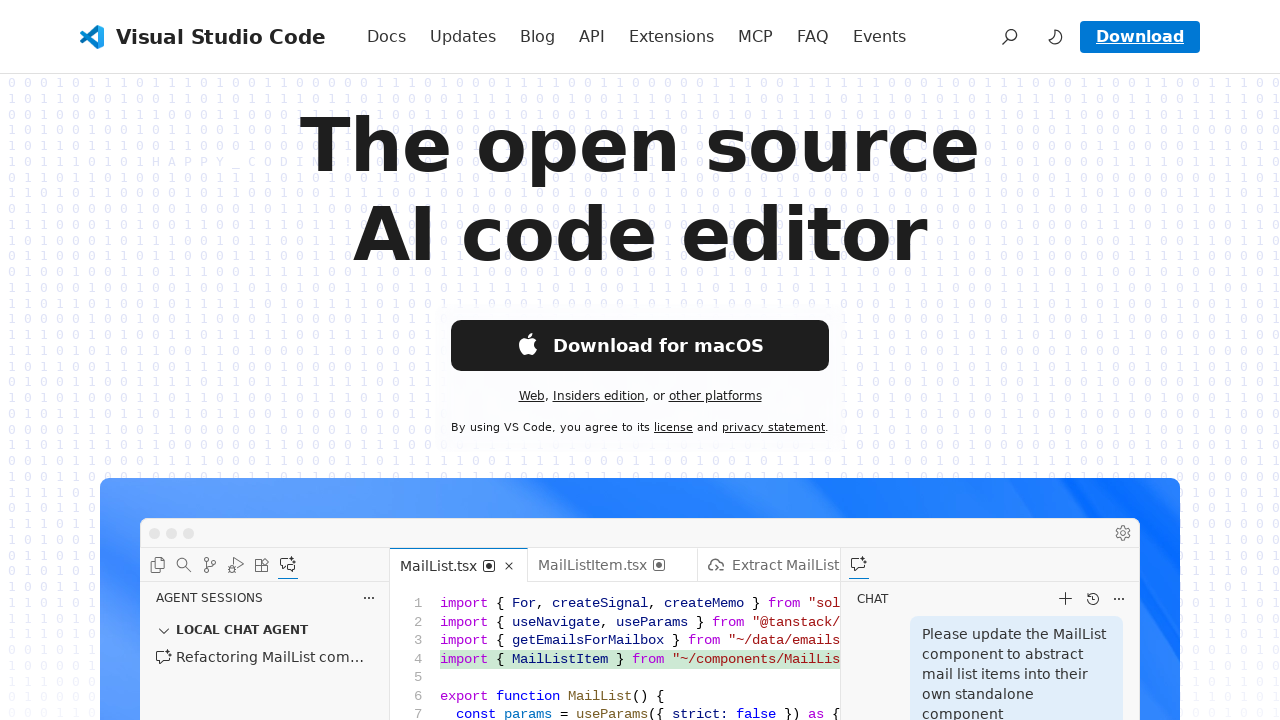

Page fully loaded (domcontentloaded state reached)
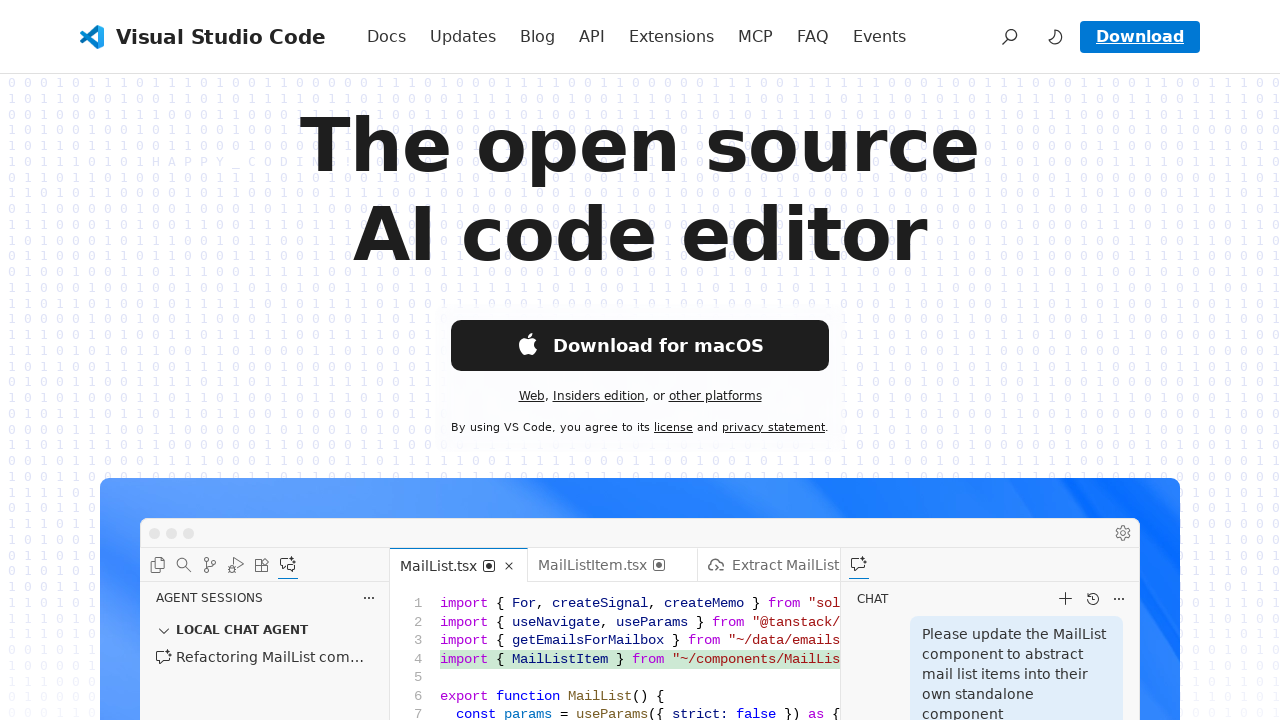

Retrieved page title
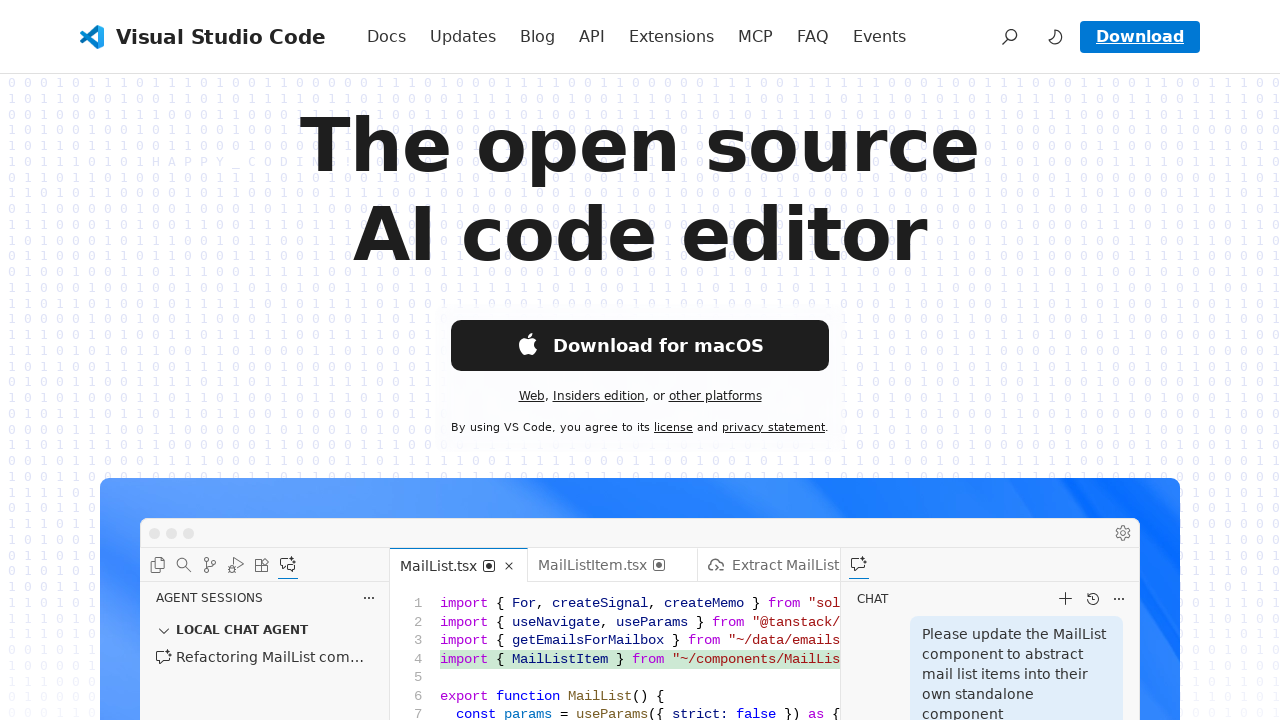

Verified page title is not empty
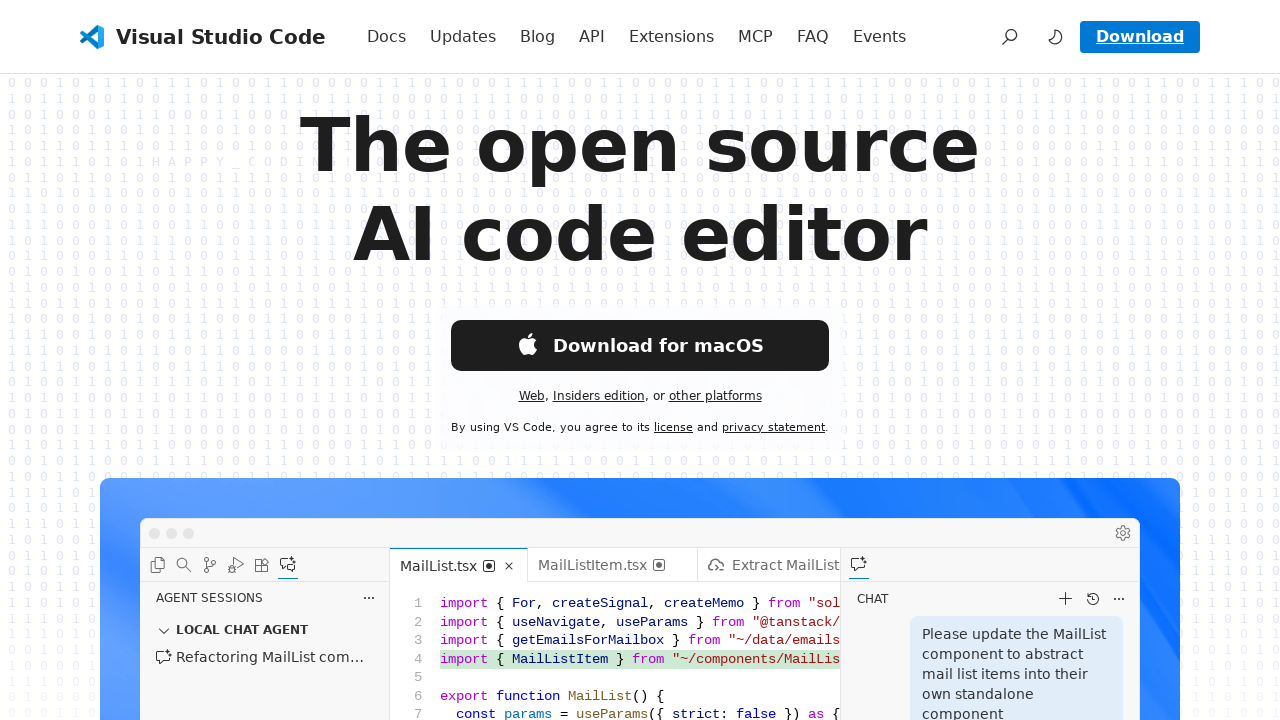

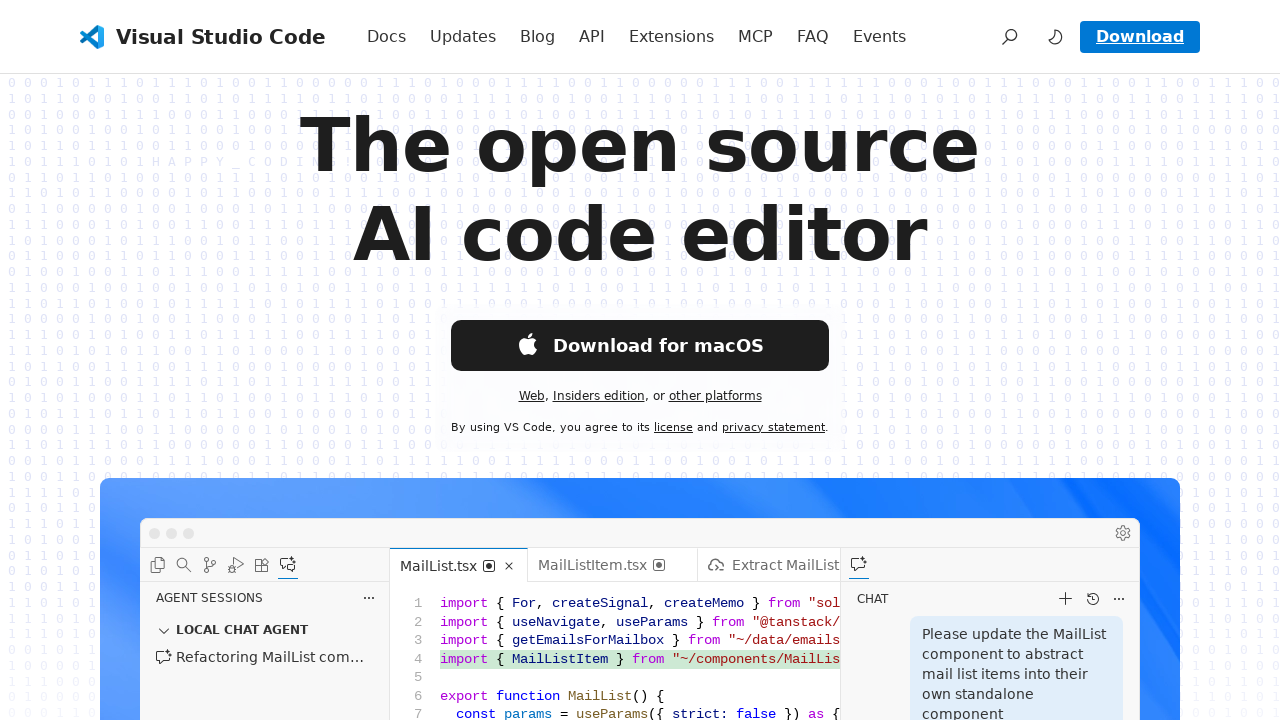